Navigates to the ERSE price simulator website and verifies that CSV download links are present on the page

Starting URL: https://simuladorprecos.erse.pt/

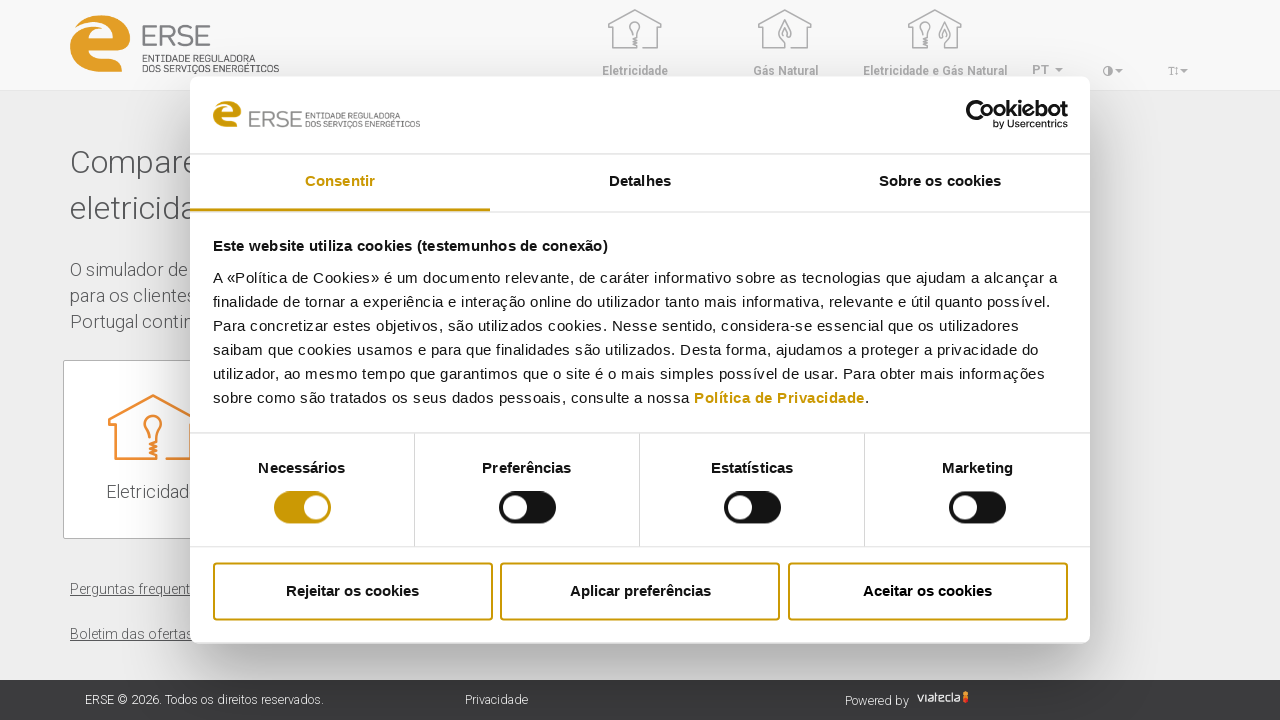

Navigated to ERSE price simulator website
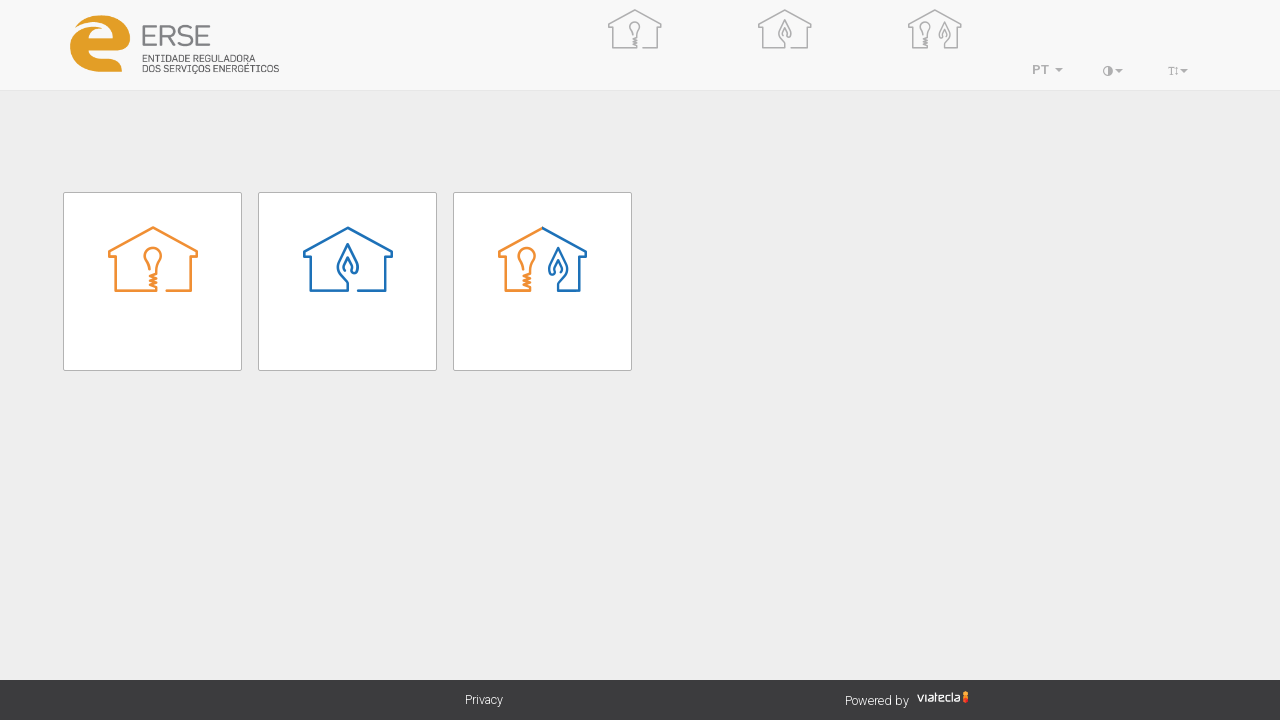

CSV link selector '.csvPath' appeared on the page
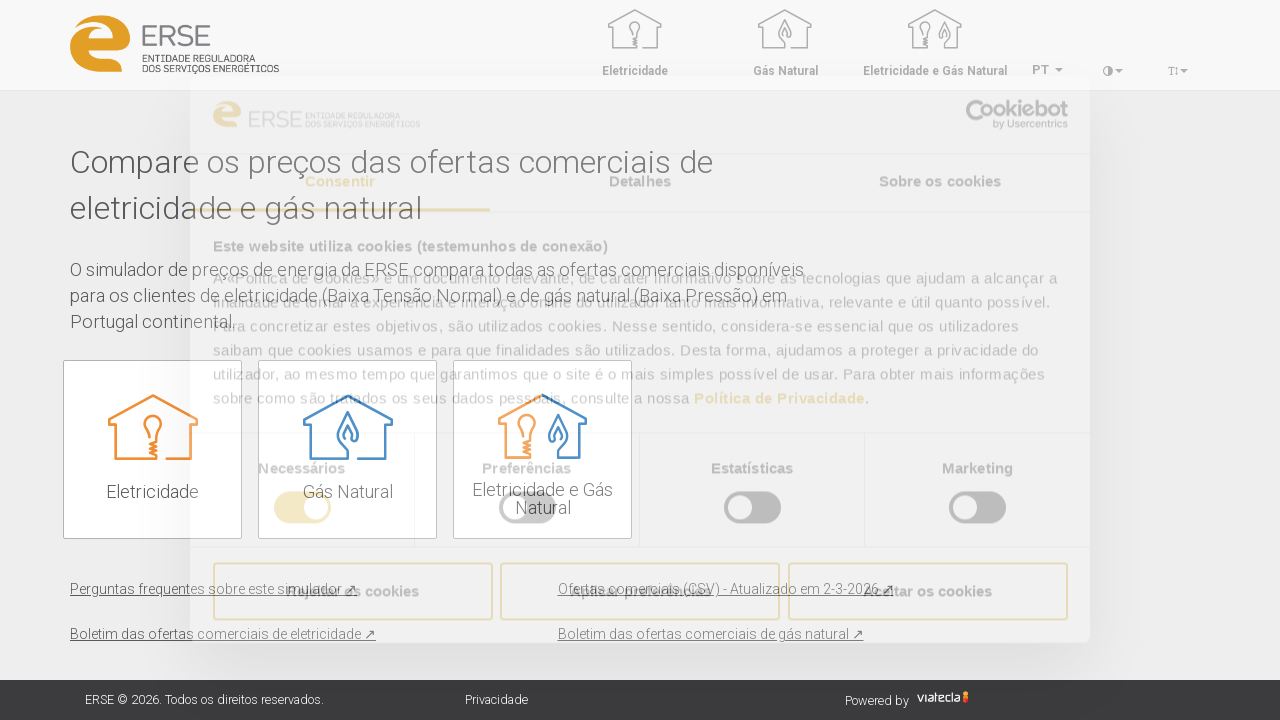

Located all CSV download links on the page
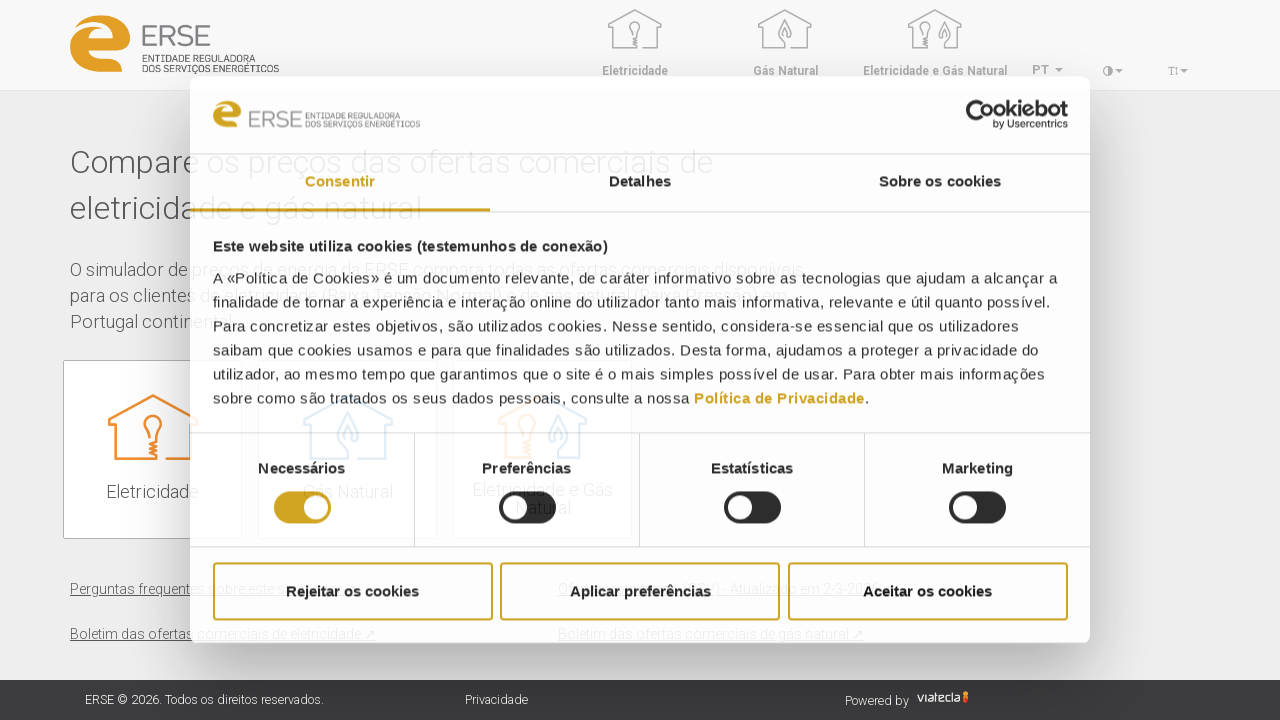

First CSV download link is visible
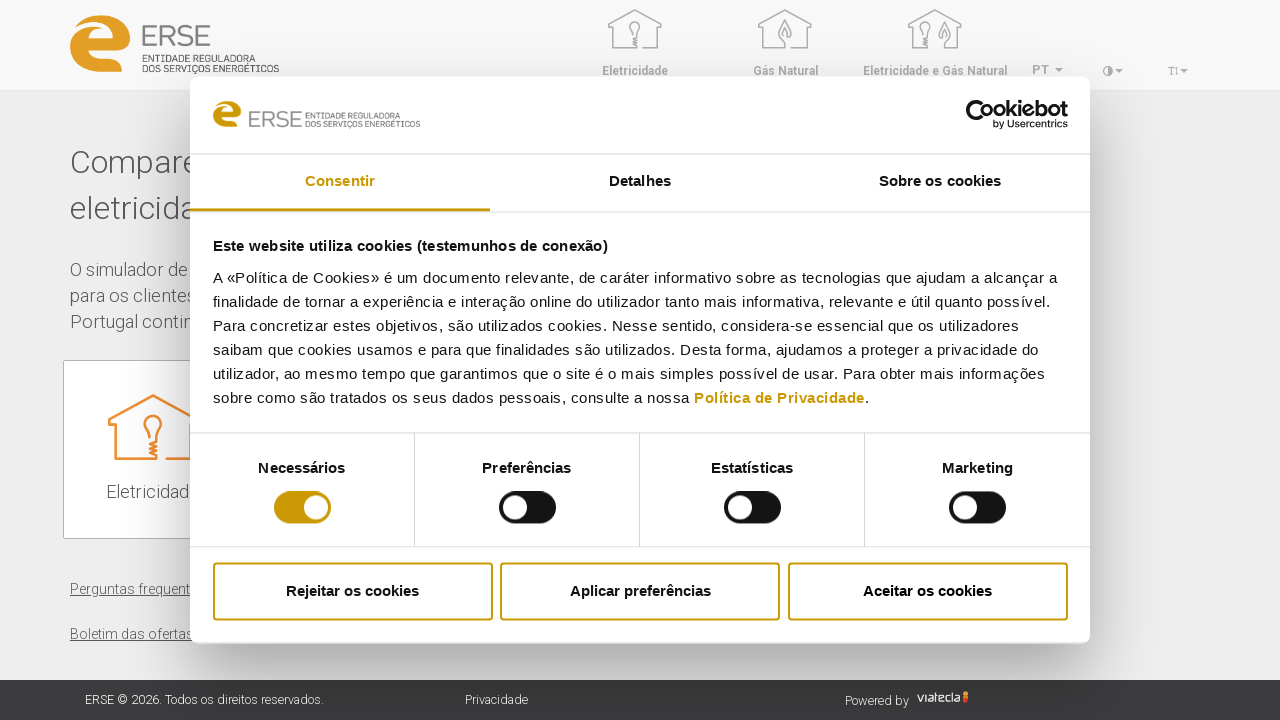

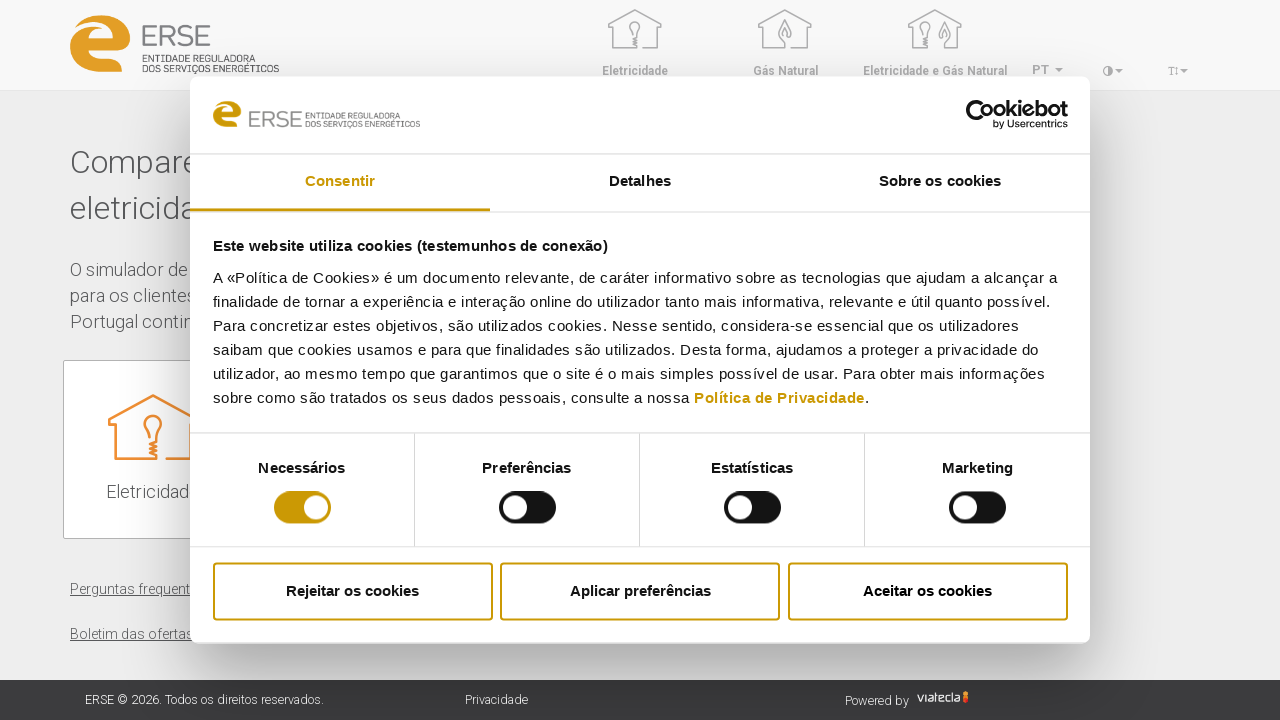